Navigates to JPL Mars Space Images page and verifies the featured image area is displayed

Starting URL: https://data-class-jpl-space.s3.amazonaws.com/JPL_Space/index.html

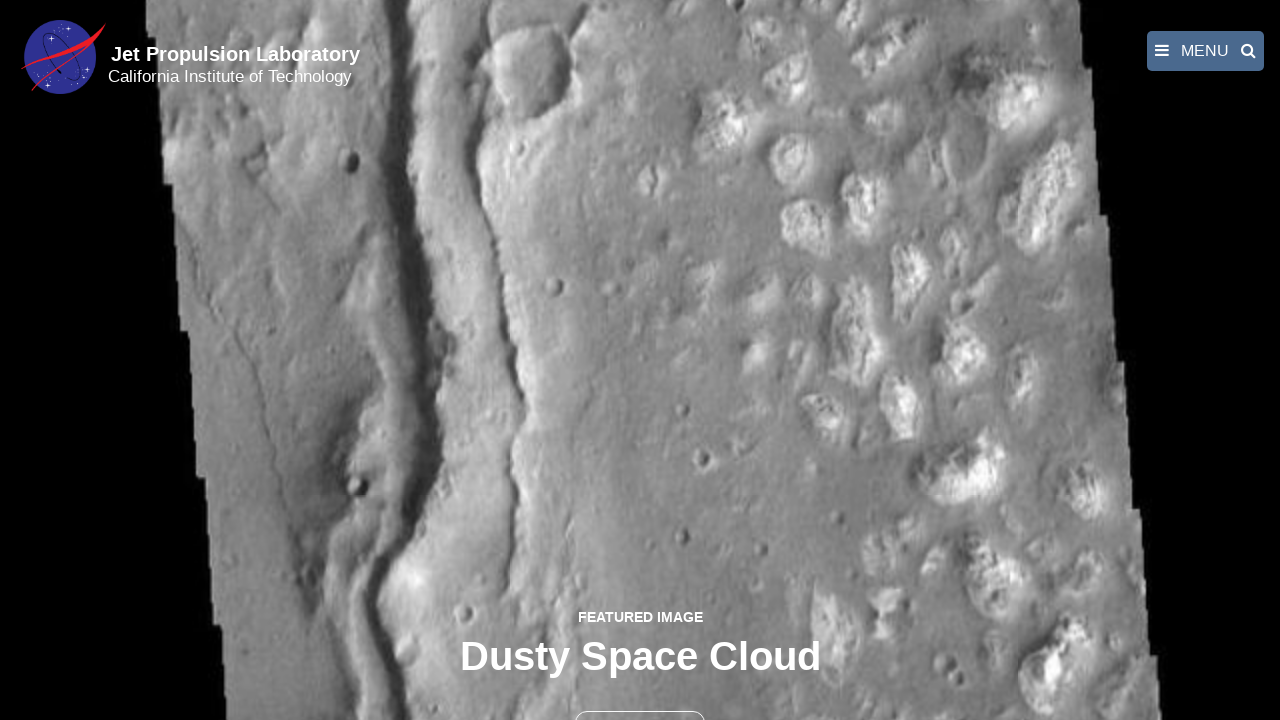

Navigated to JPL Mars Space Images page
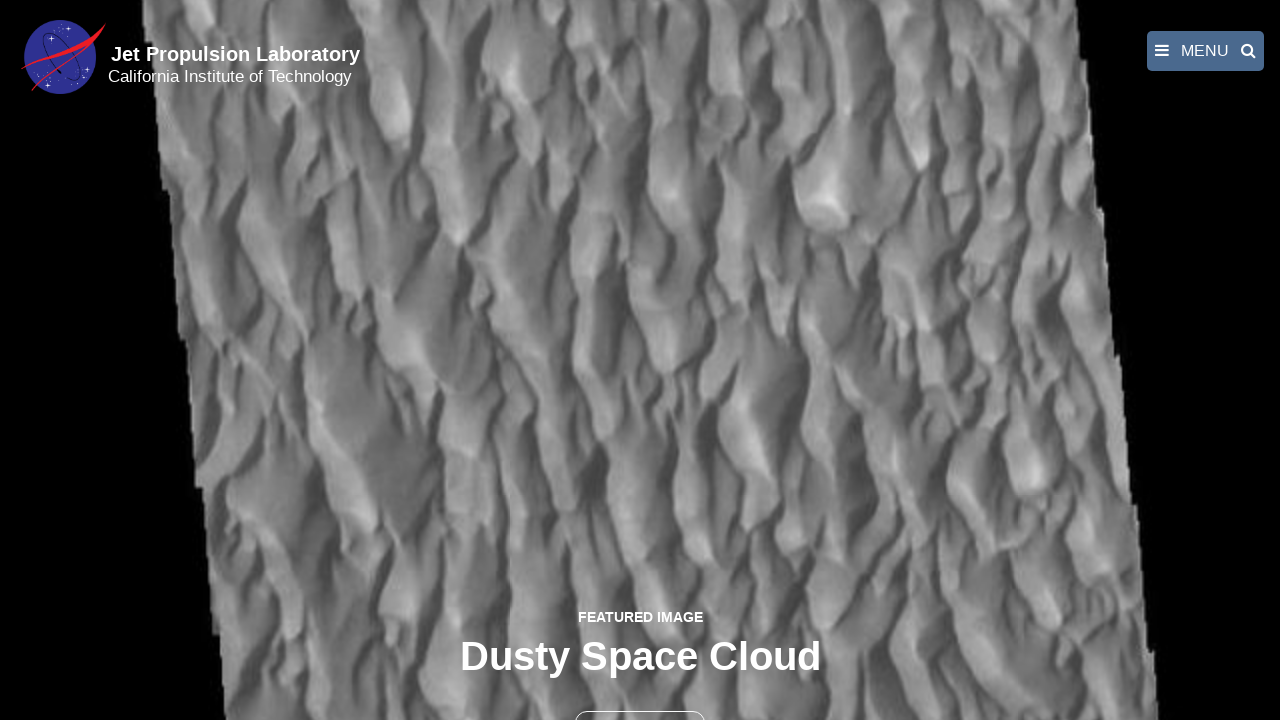

Featured image area (floating_text_area) loaded
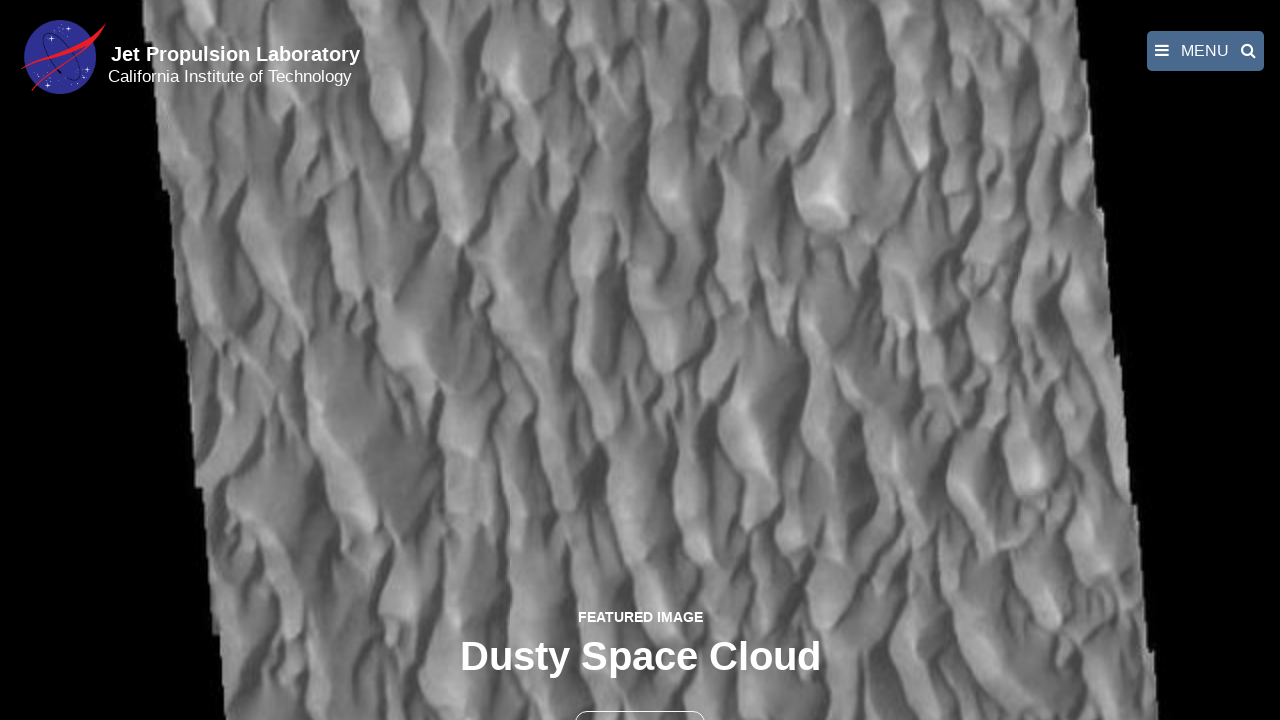

Verified image link is present in featured image area
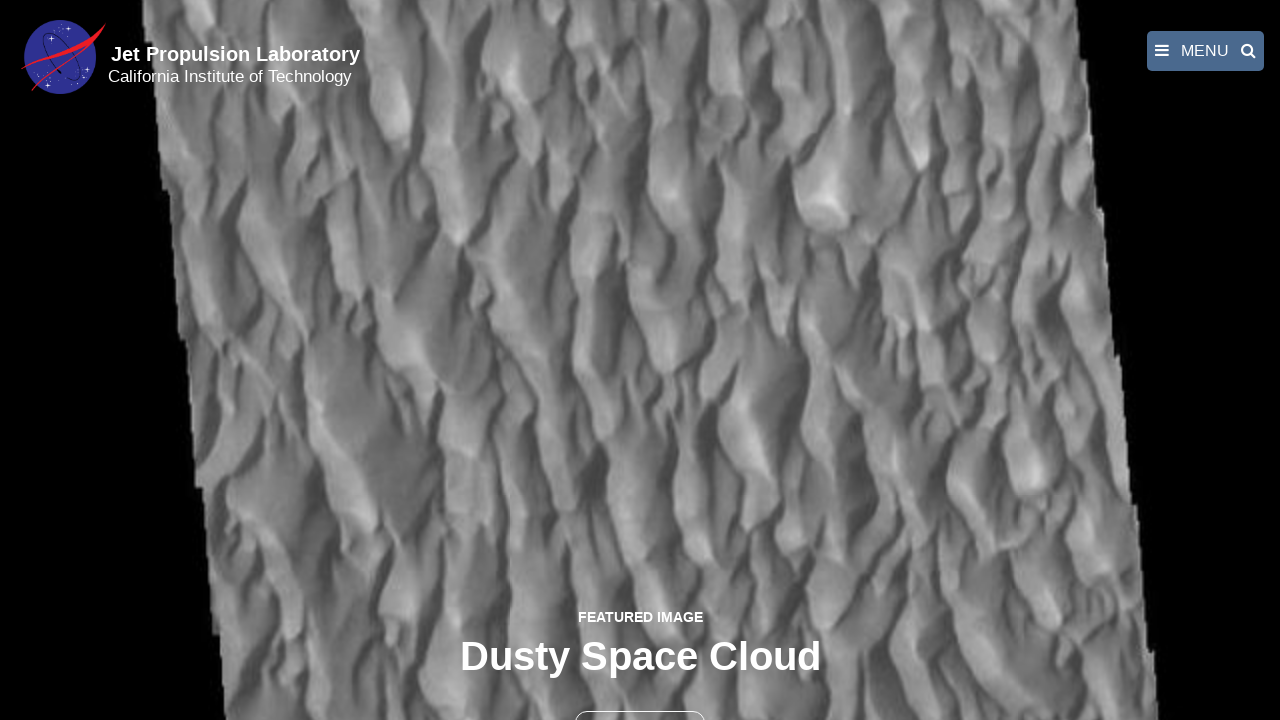

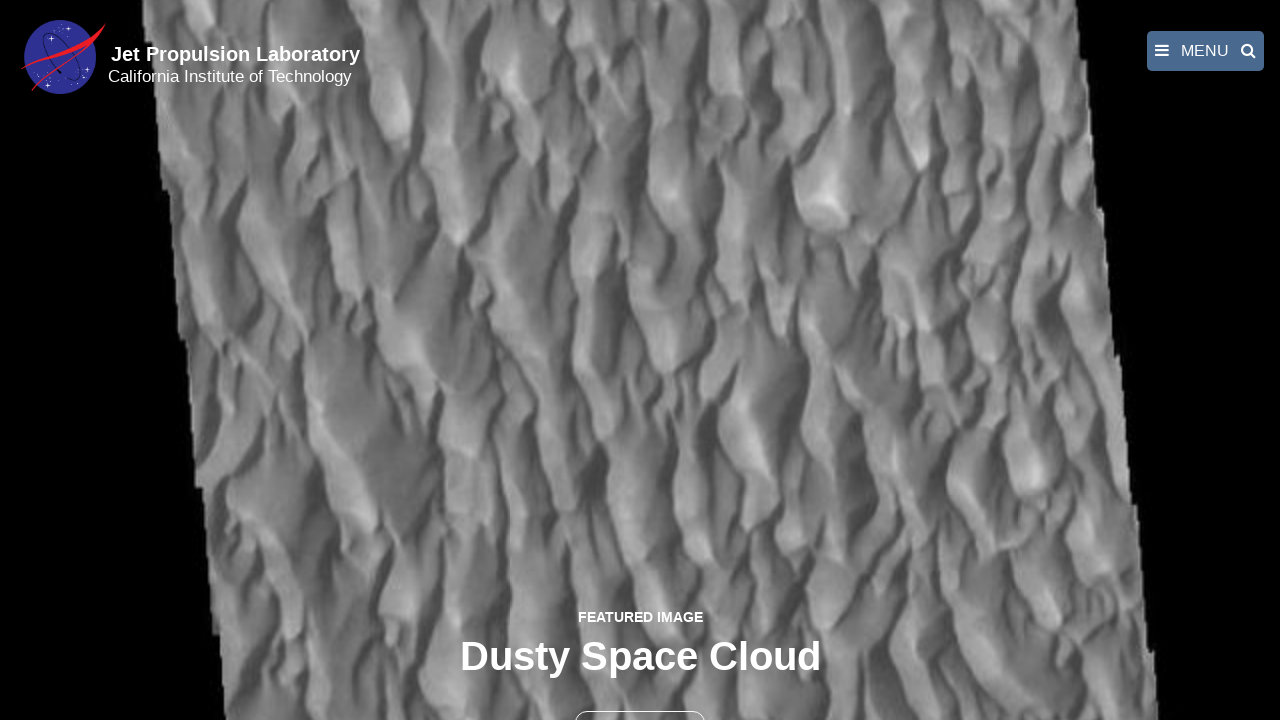